Tests clearing the completed state of all items by checking and then unchecking the "Mark all as complete" checkbox.

Starting URL: https://demo.playwright.dev/todomvc

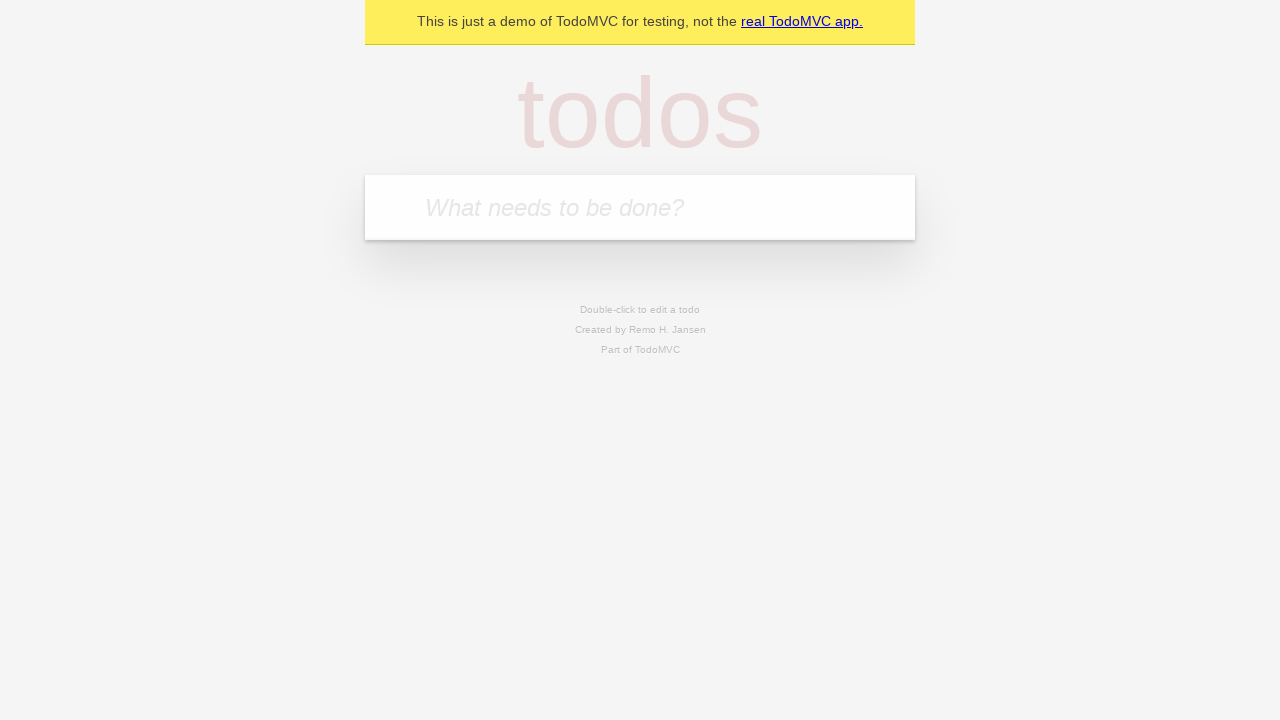

Filled first todo item 'buy some cheese' on internal:attr=[placeholder="What needs to be done?"i]
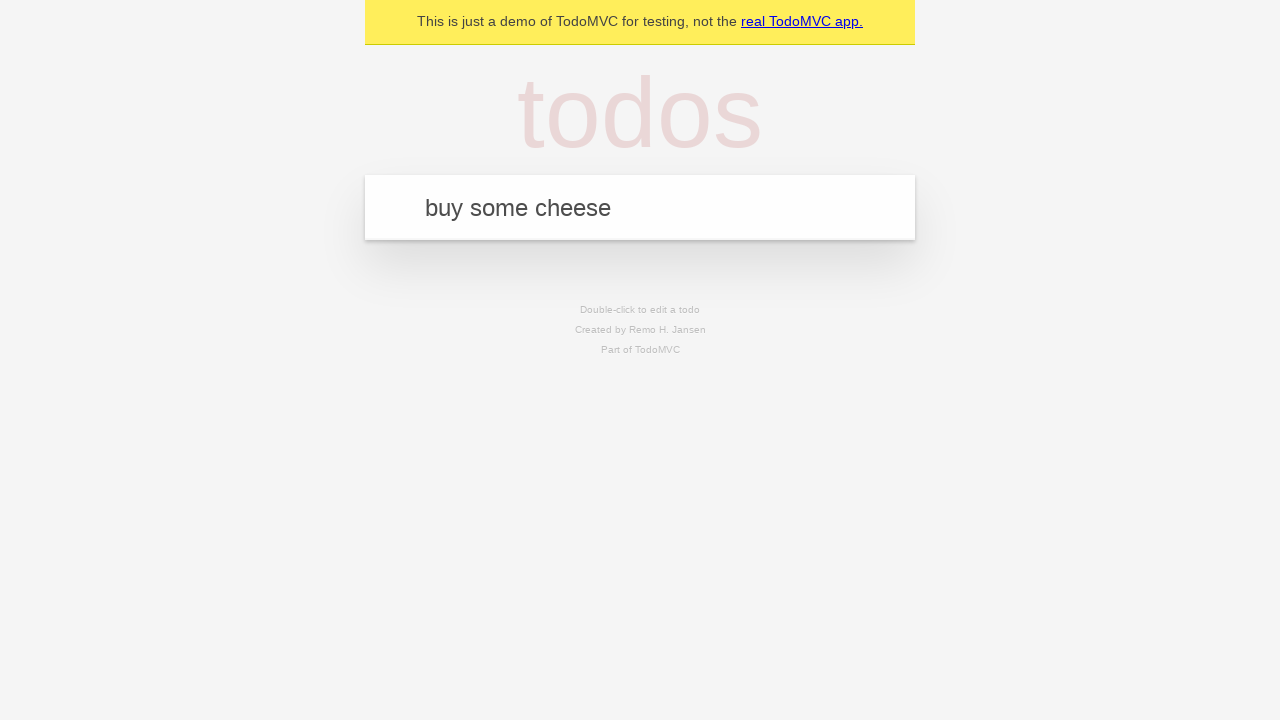

Pressed Enter to add first todo item on internal:attr=[placeholder="What needs to be done?"i]
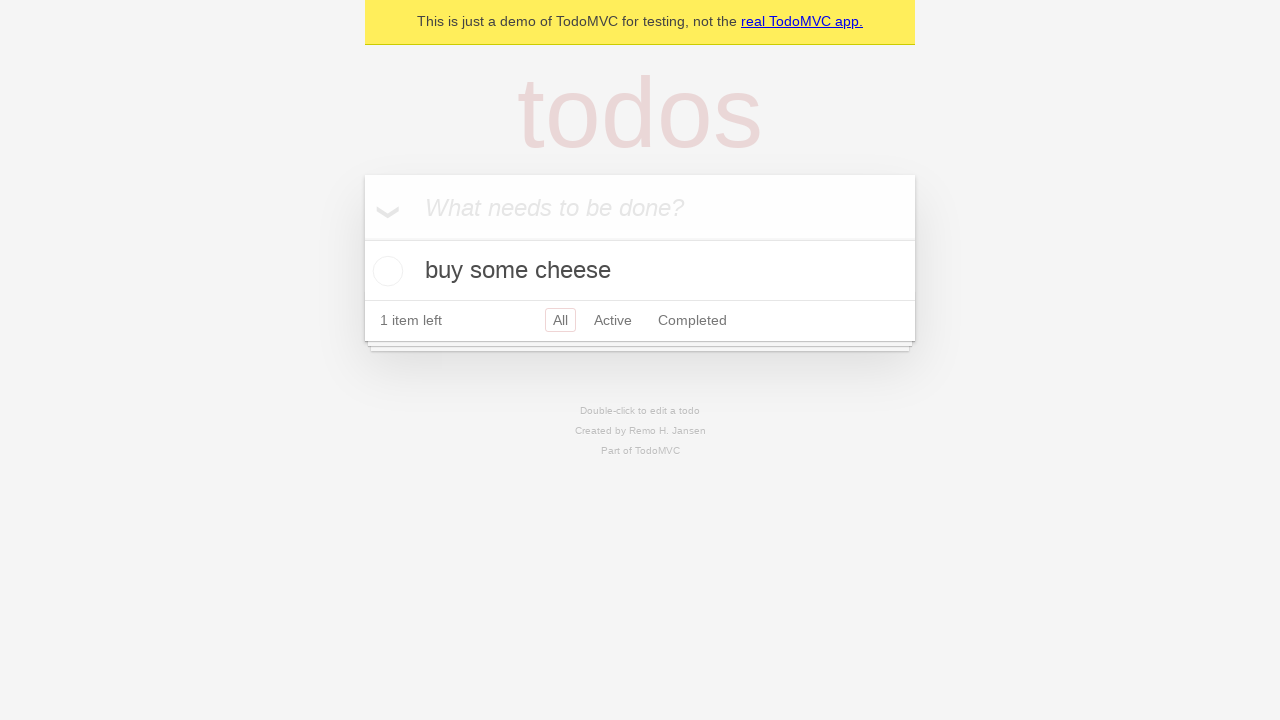

Filled second todo item 'feed the cat' on internal:attr=[placeholder="What needs to be done?"i]
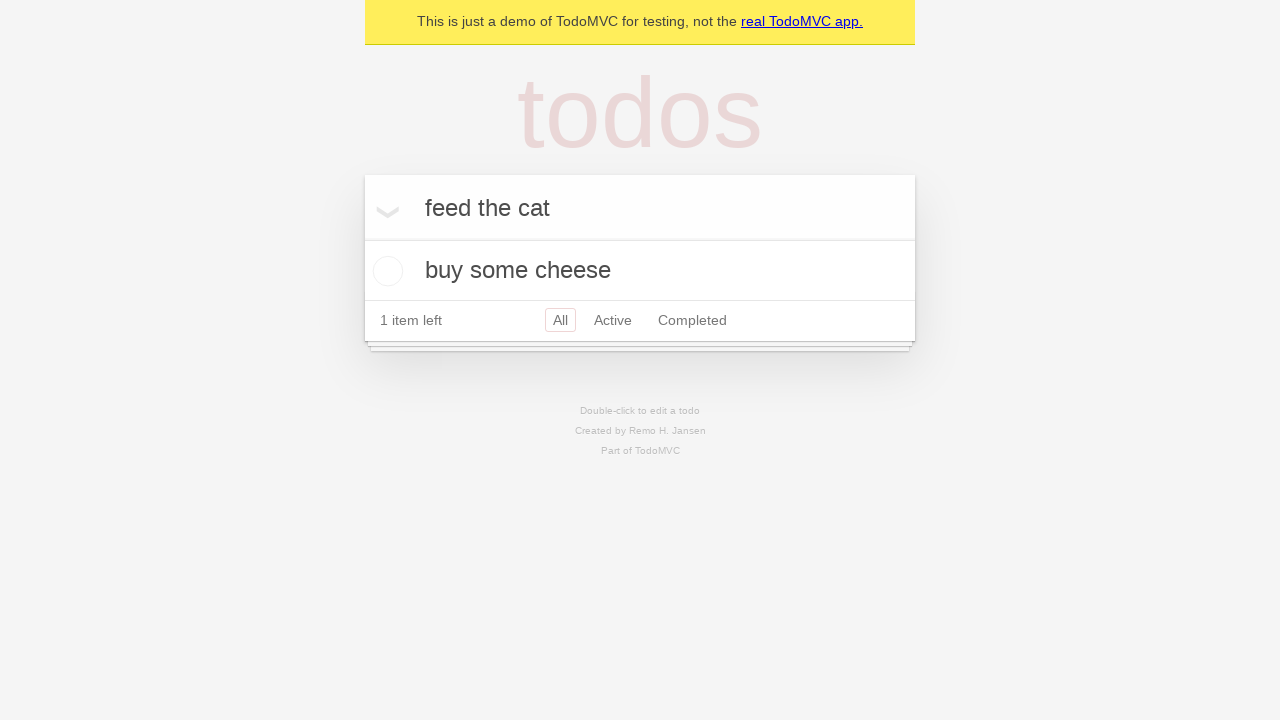

Pressed Enter to add second todo item on internal:attr=[placeholder="What needs to be done?"i]
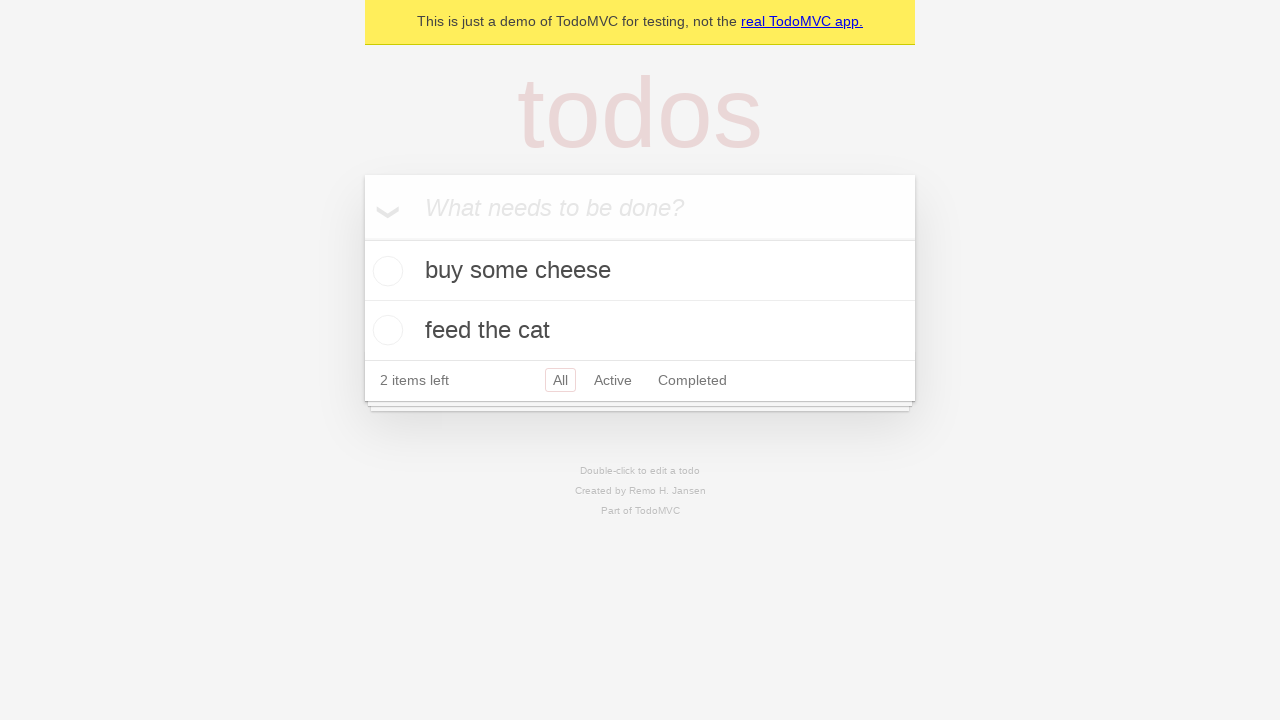

Filled third todo item 'book a doctors appointment' on internal:attr=[placeholder="What needs to be done?"i]
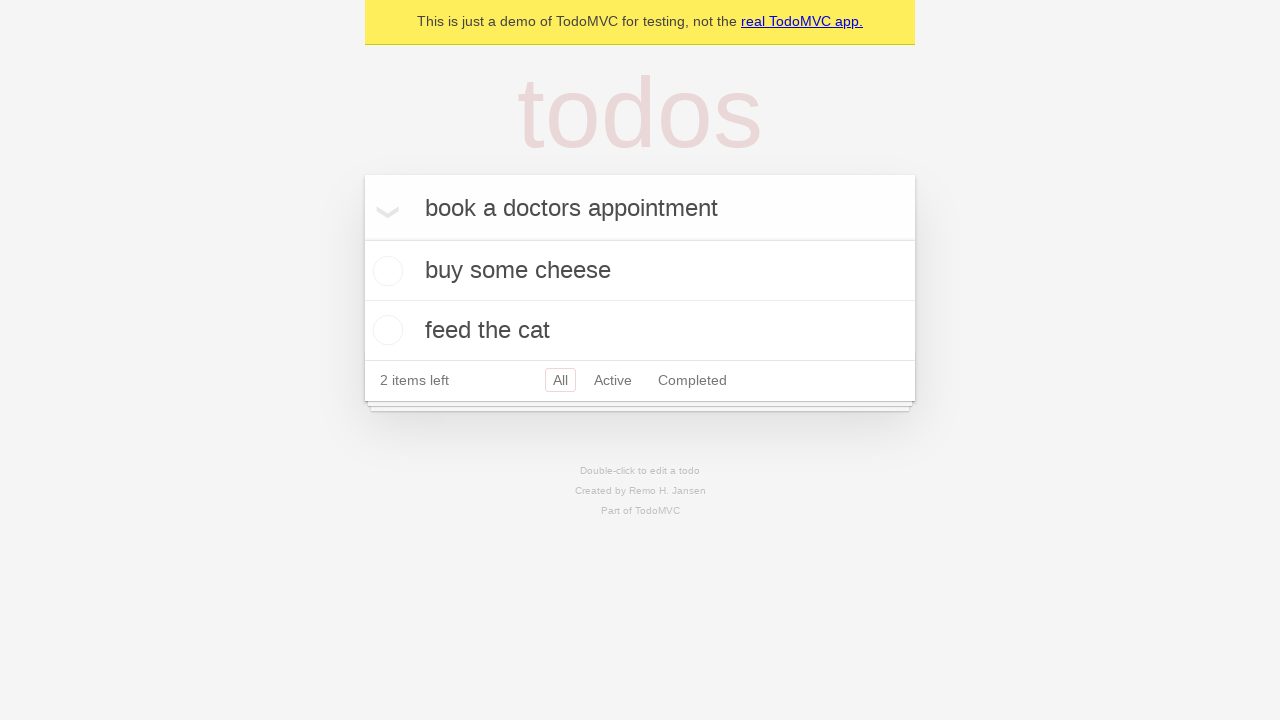

Pressed Enter to add third todo item on internal:attr=[placeholder="What needs to be done?"i]
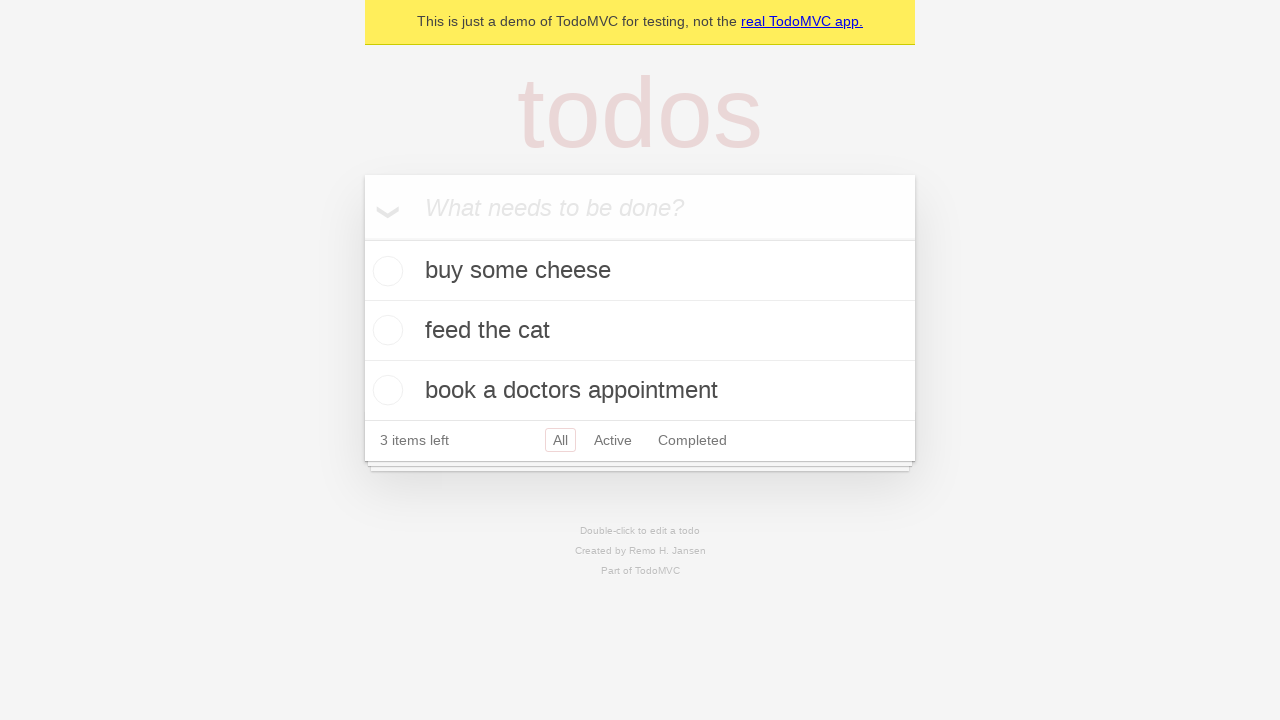

Checked 'Mark all as complete' checkbox to complete all items at (362, 238) on internal:label="Mark all as complete"i
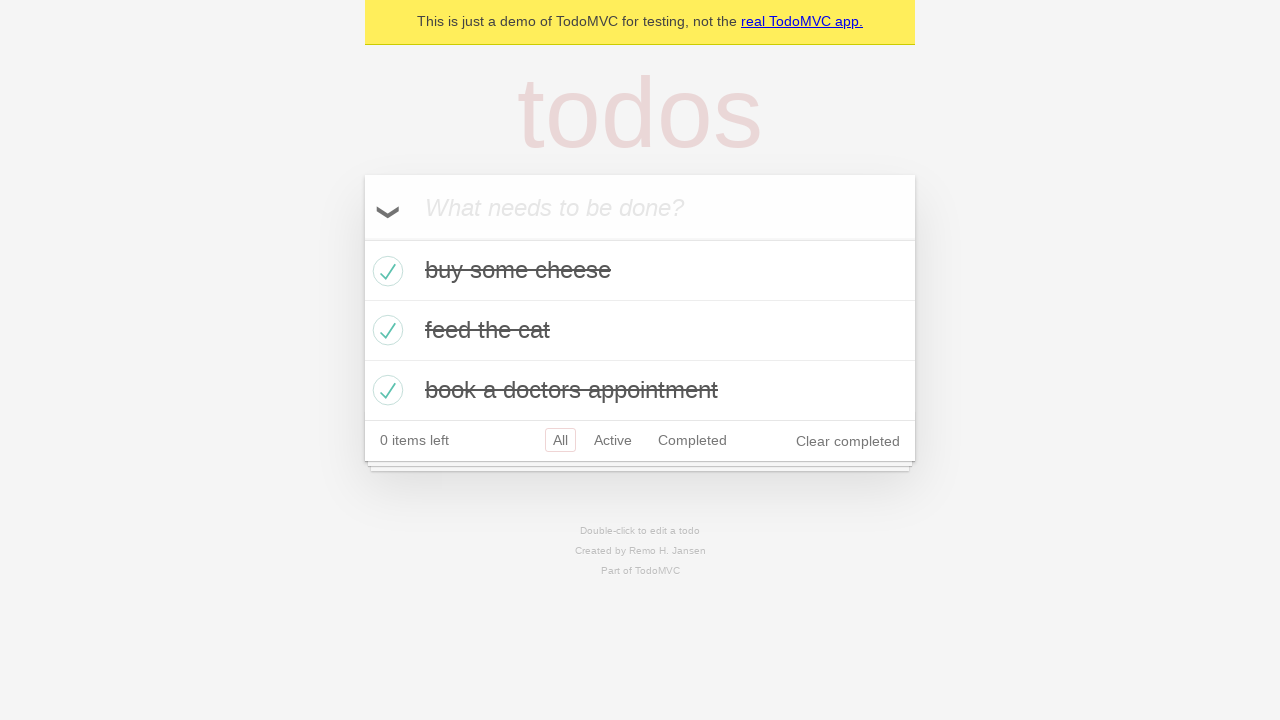

Unchecked 'Mark all as complete' checkbox to clear completed state from all items at (362, 238) on internal:label="Mark all as complete"i
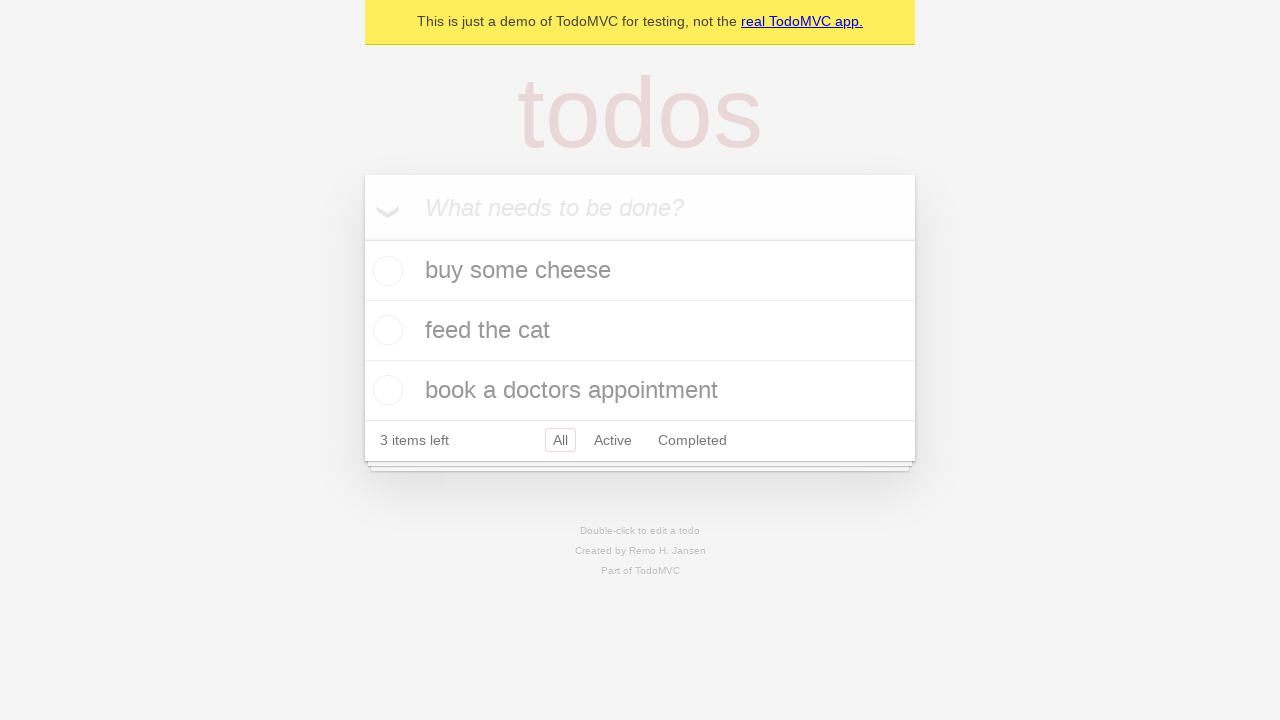

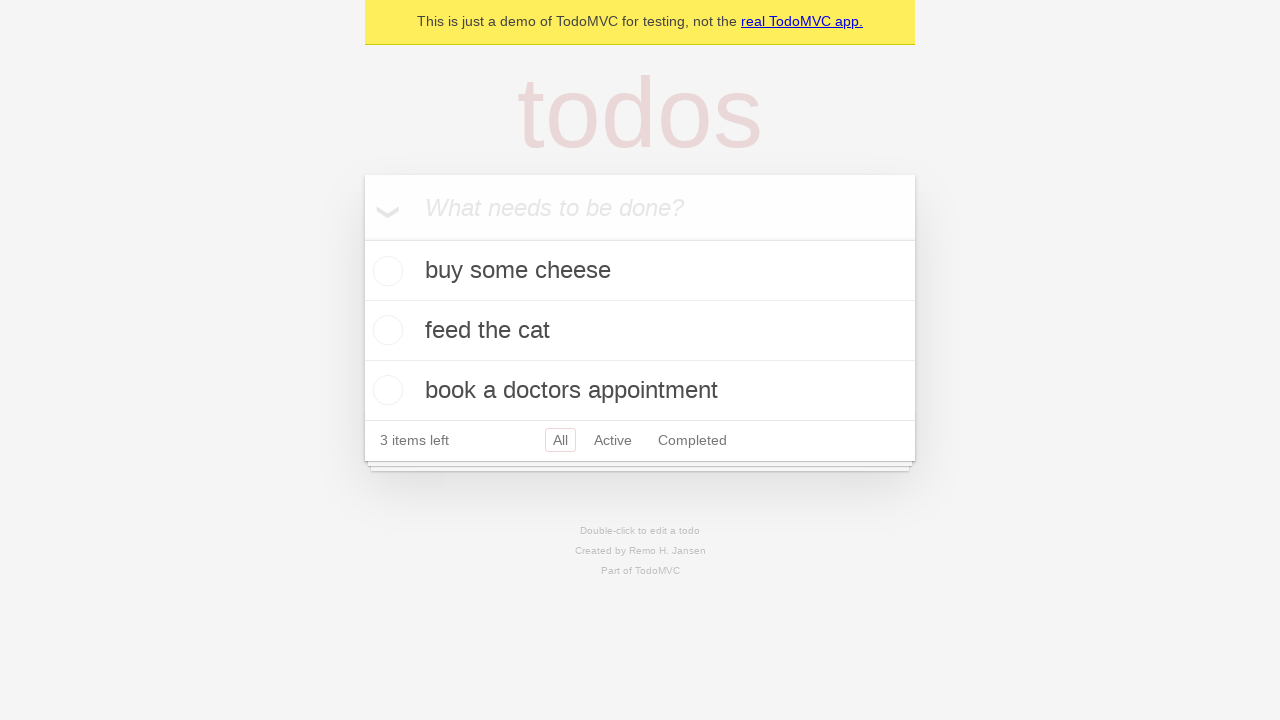